Launches the Shein India website and verifies the page loads by checking the title

Starting URL: https://www.sheinindia.in/

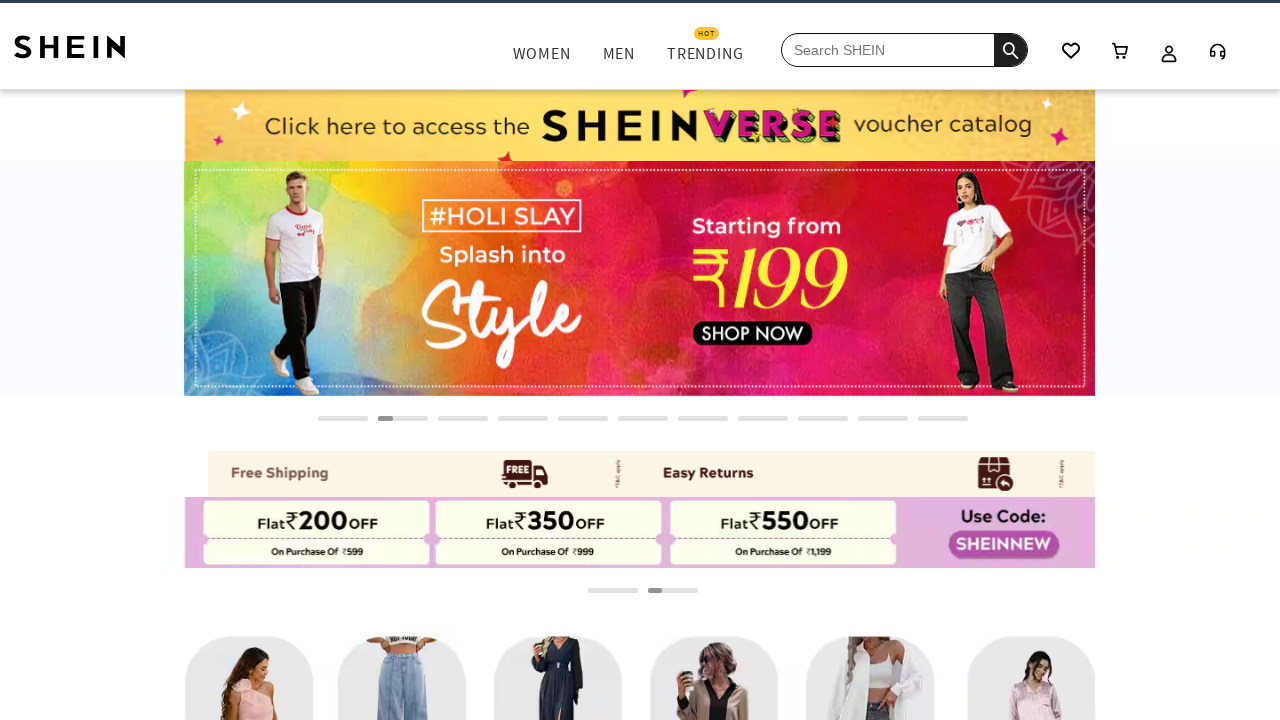

Waited for page DOM content to load
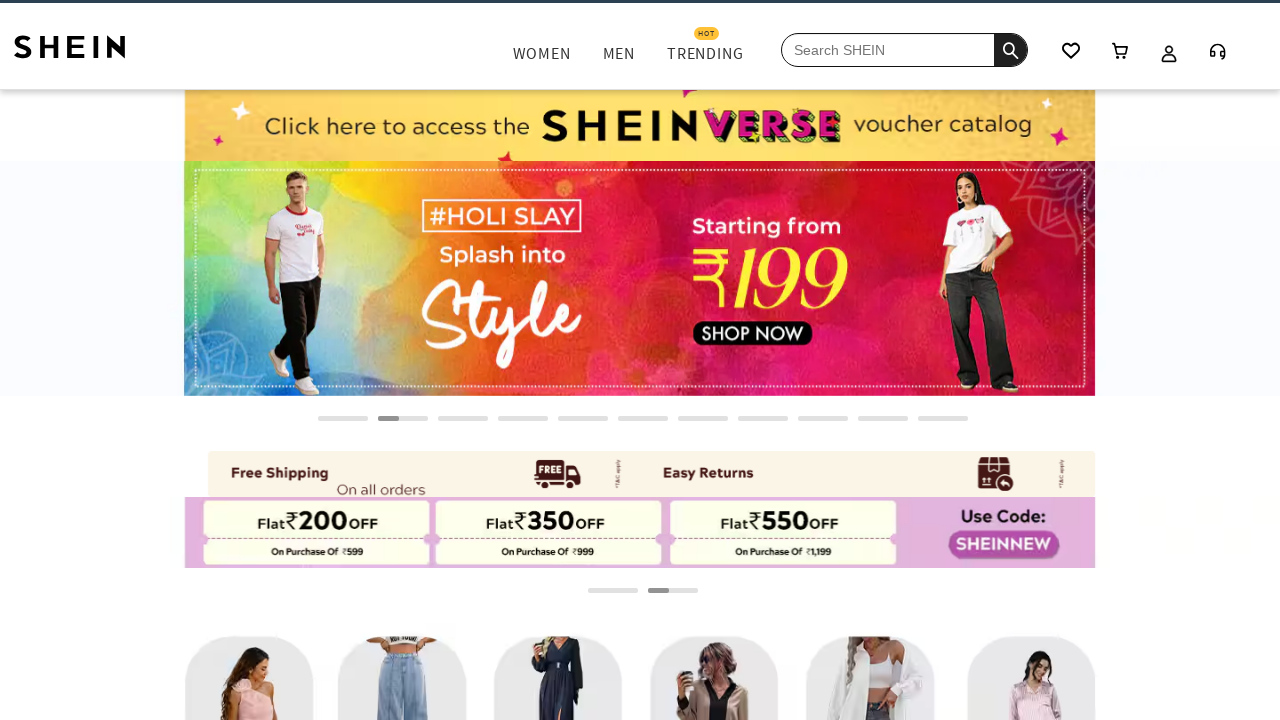

Retrieved and printed page title
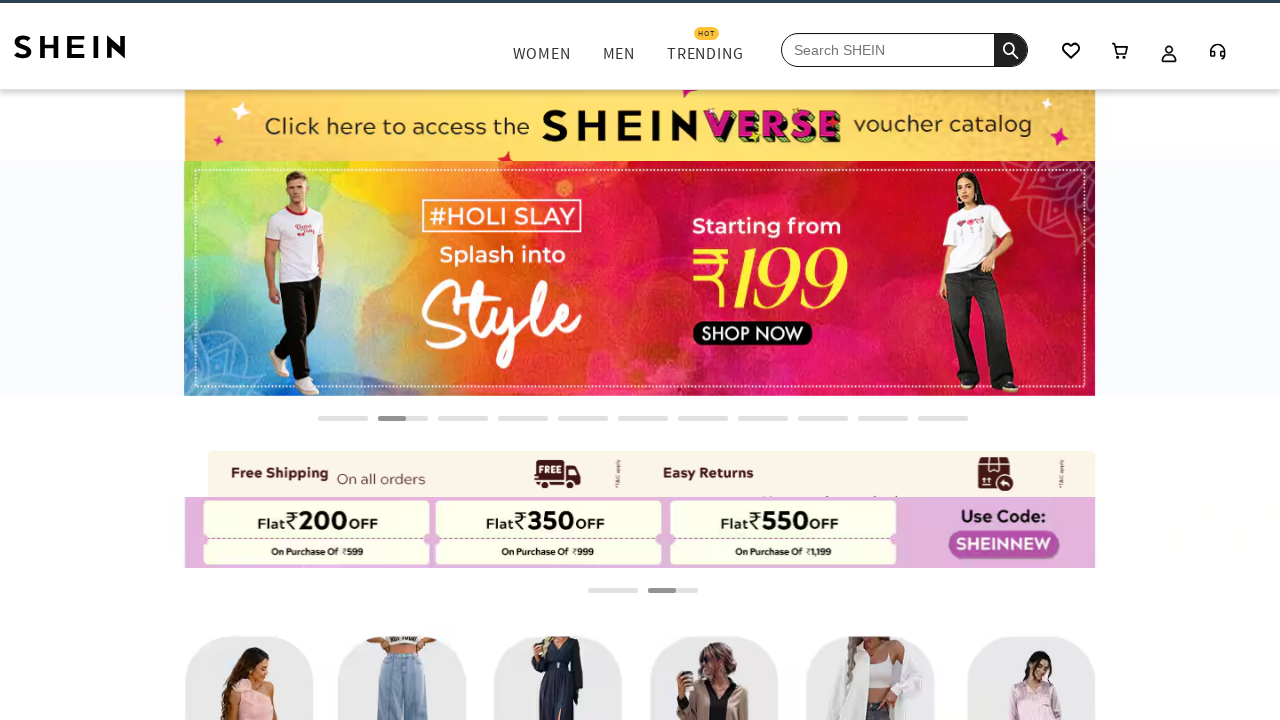

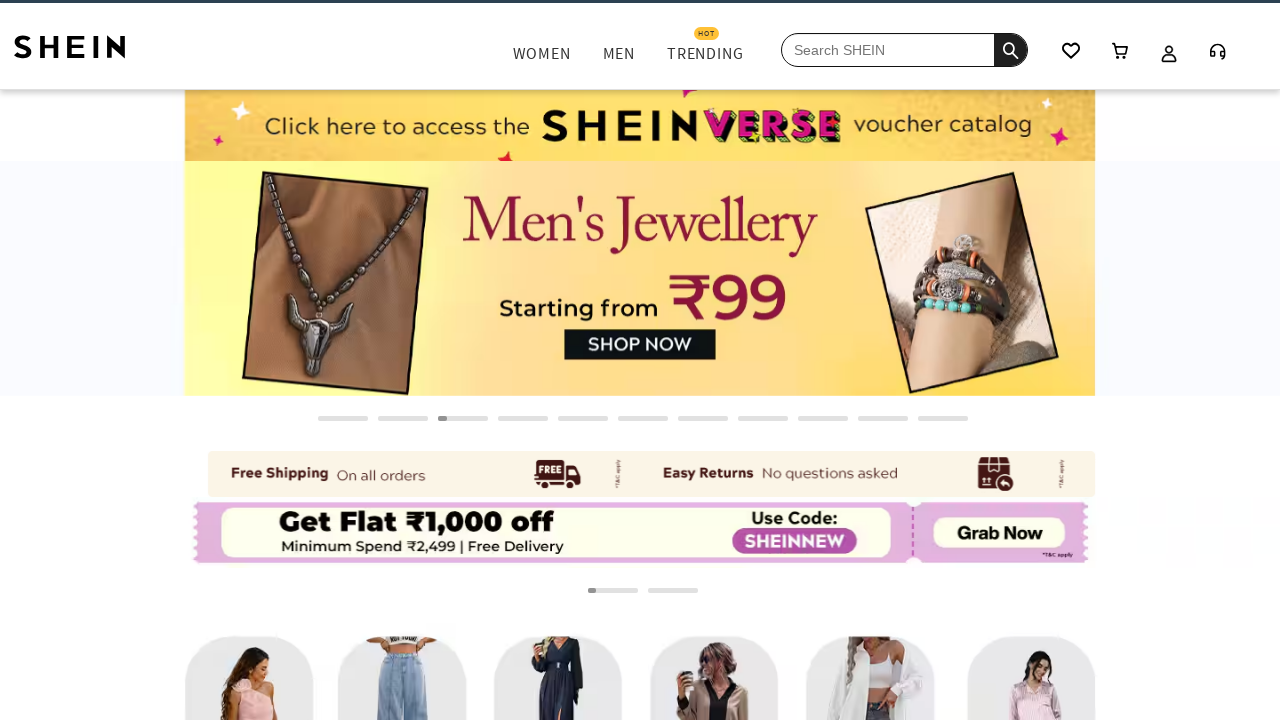